Tests the search functionality on Redmine.org by filling the search field with a query and pressing Enter to submit

Starting URL: https://www.redmine.org/

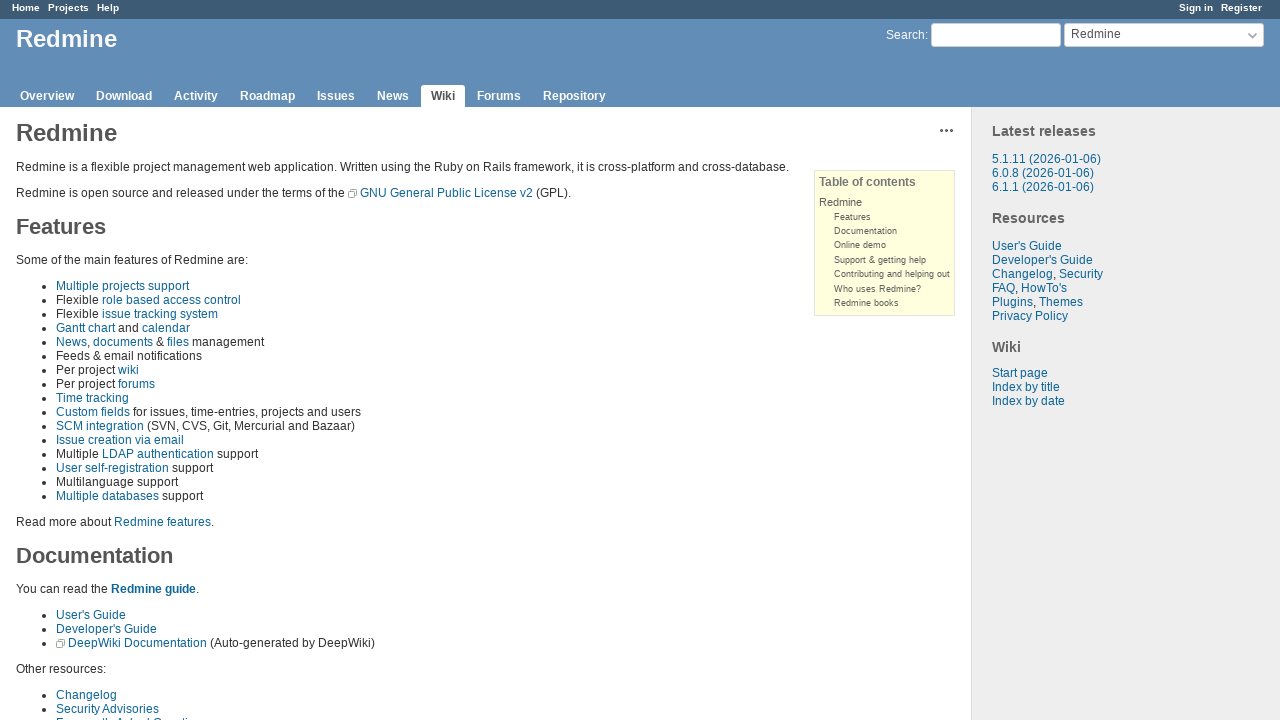

Filled search field with 'download' query on #q
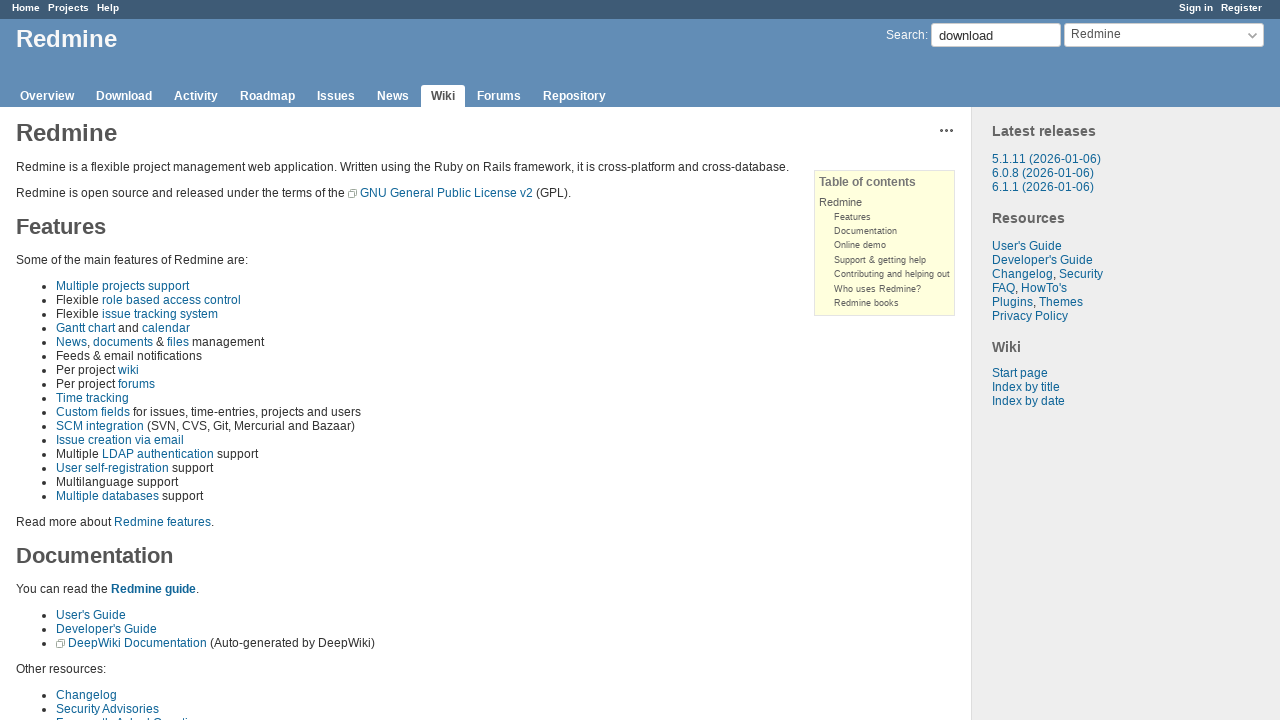

Pressed Enter to submit search query
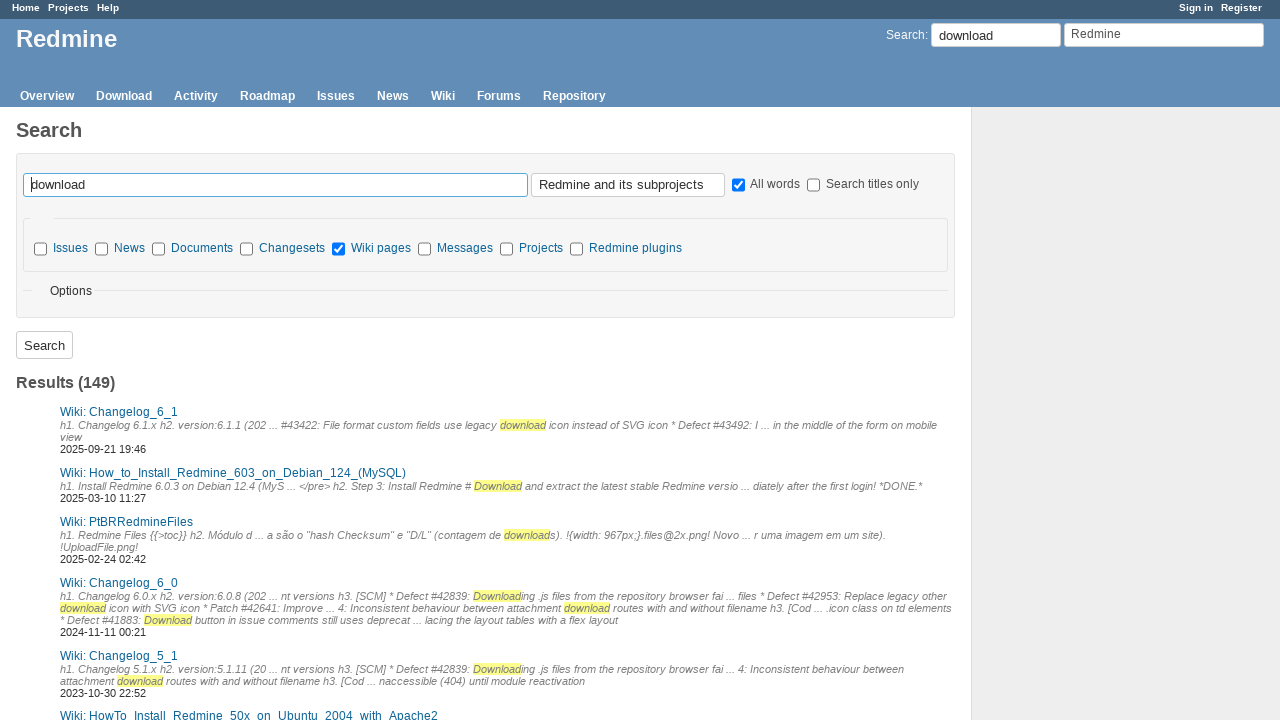

Search results page loaded successfully
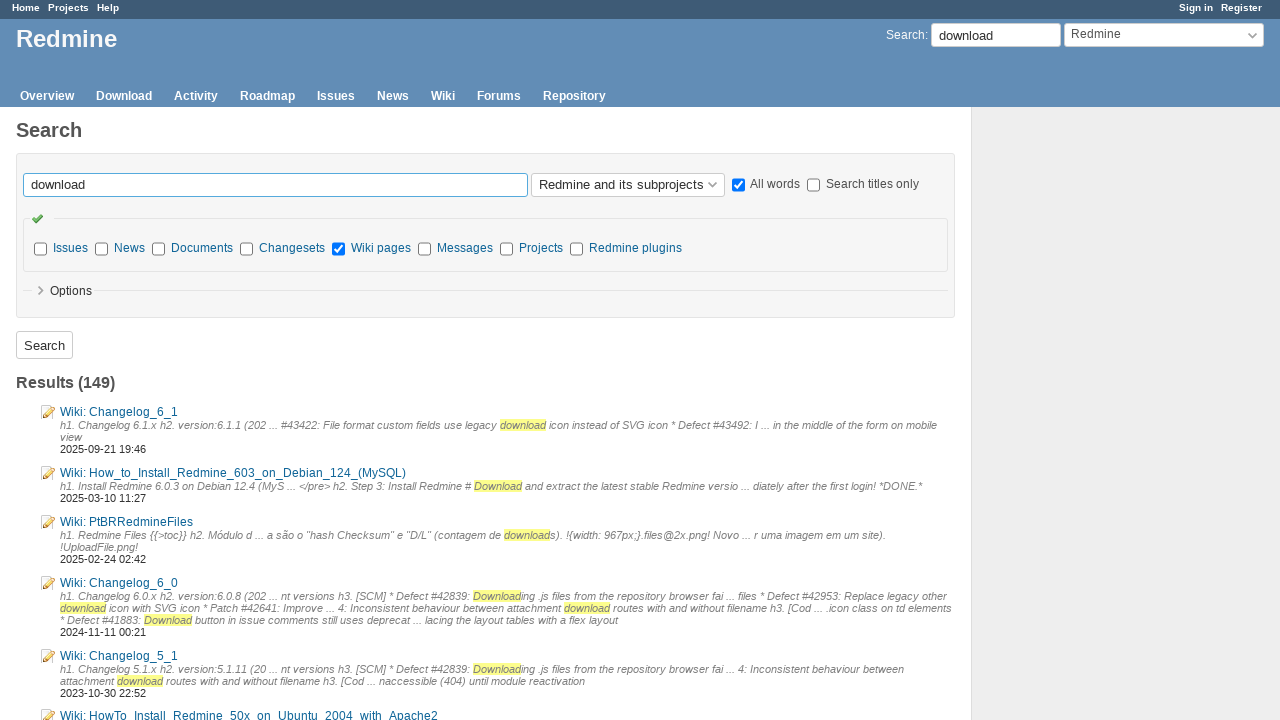

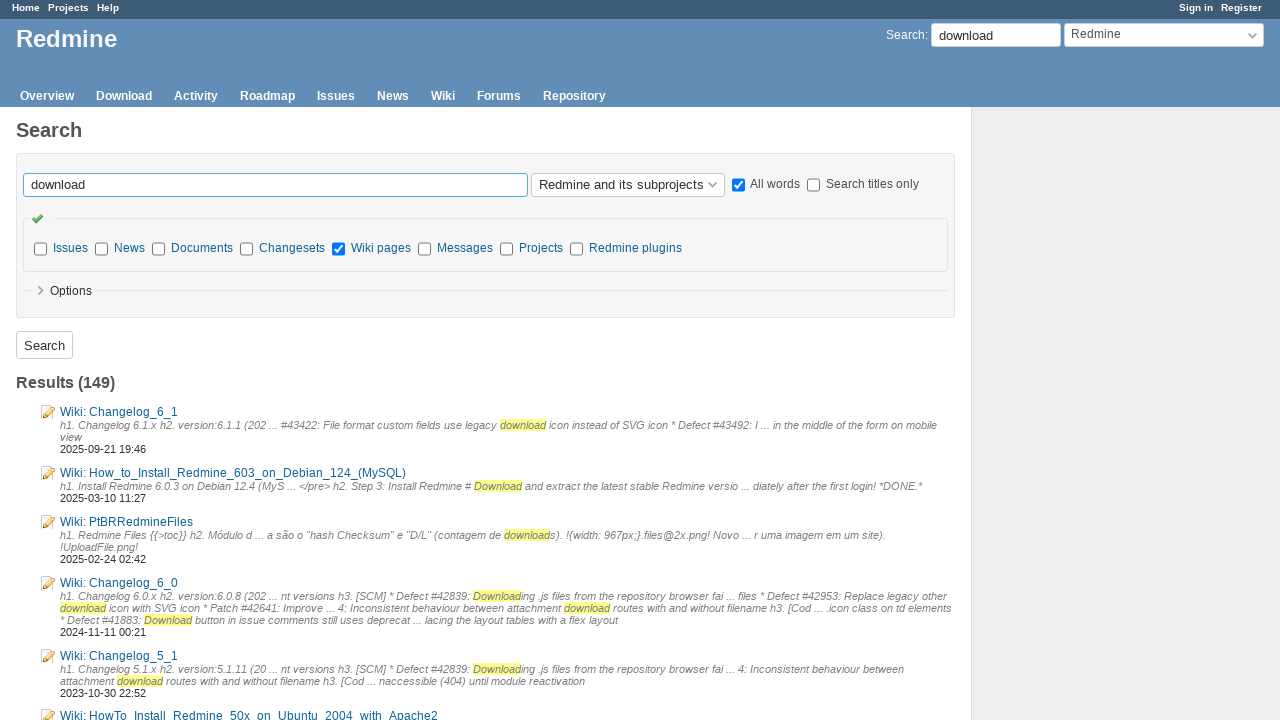